Navigates to Rediff.com homepage and takes a screenshot of the landing page after waiting for it to load.

Starting URL: http://rediff.com

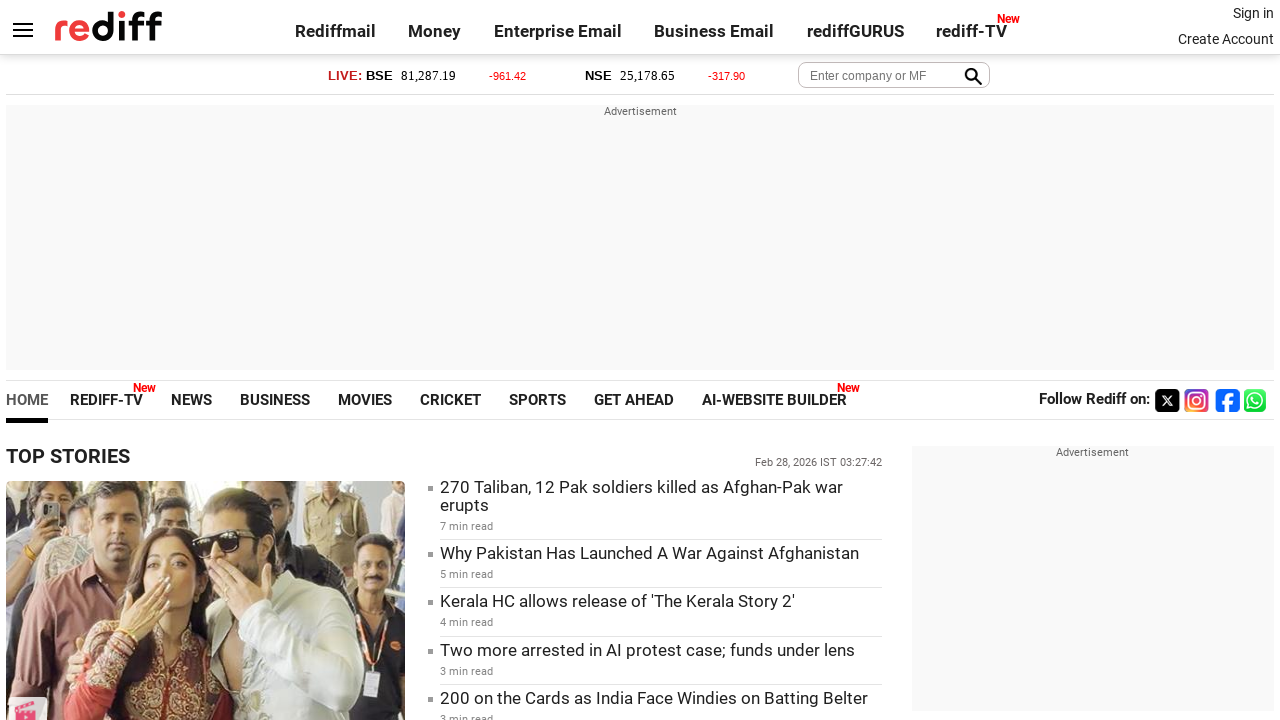

Navigated to Rediff.com homepage
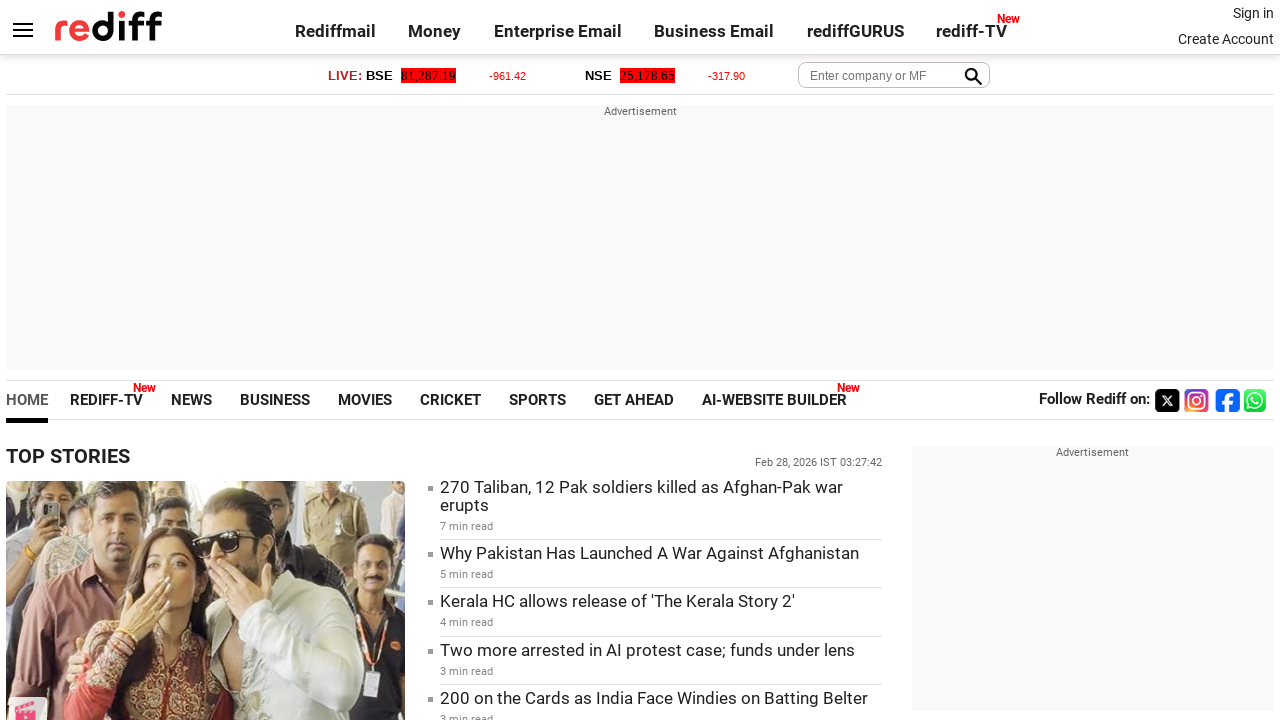

Page loaded with networkidle state
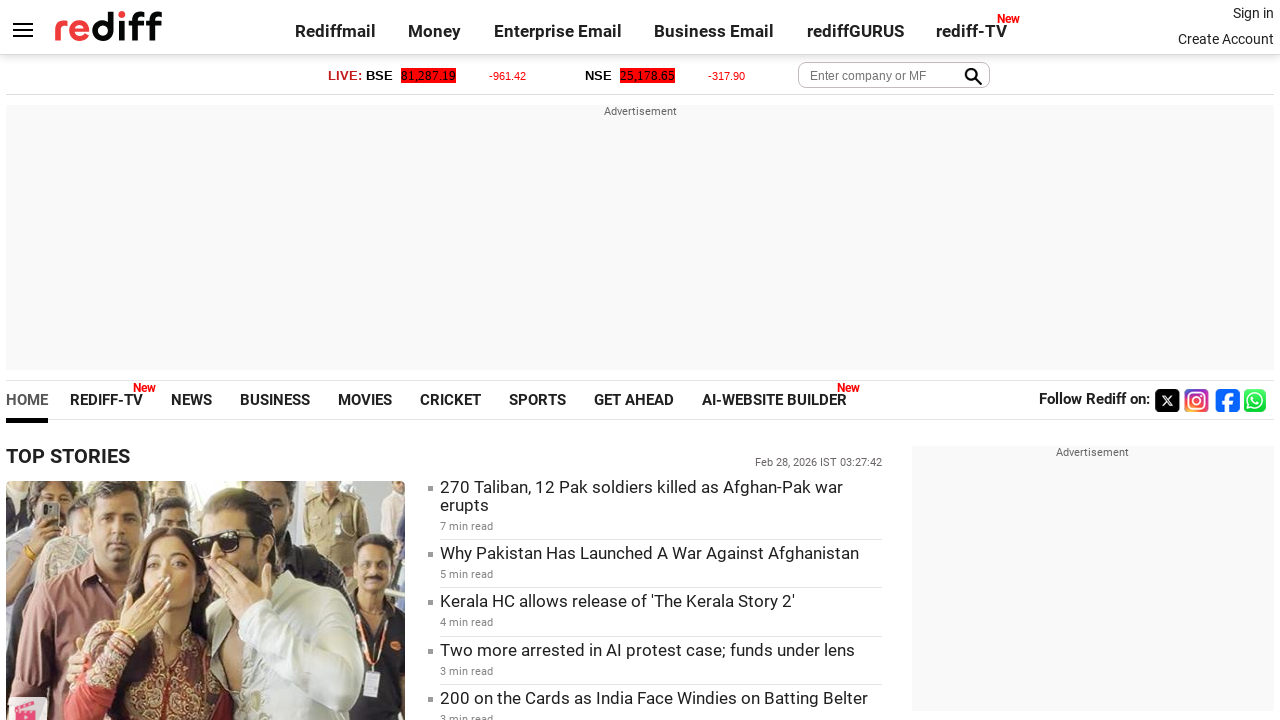

Captured screenshot of Rediff.com landing page
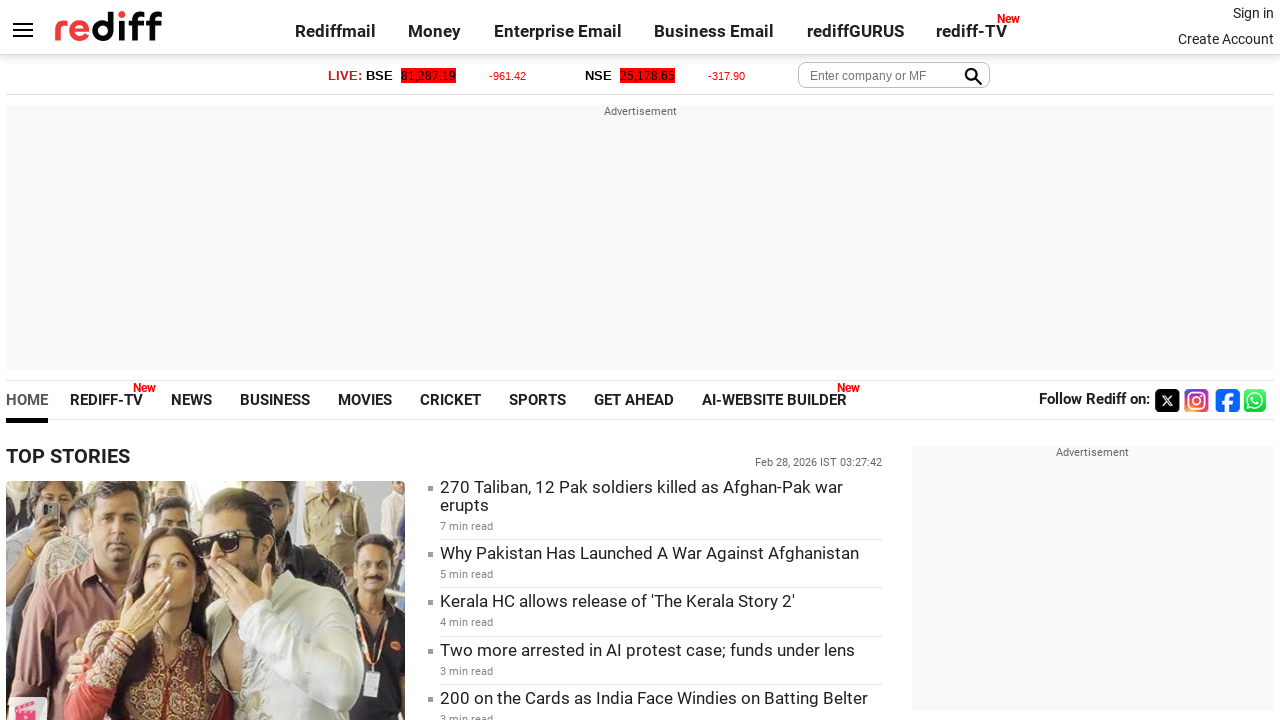

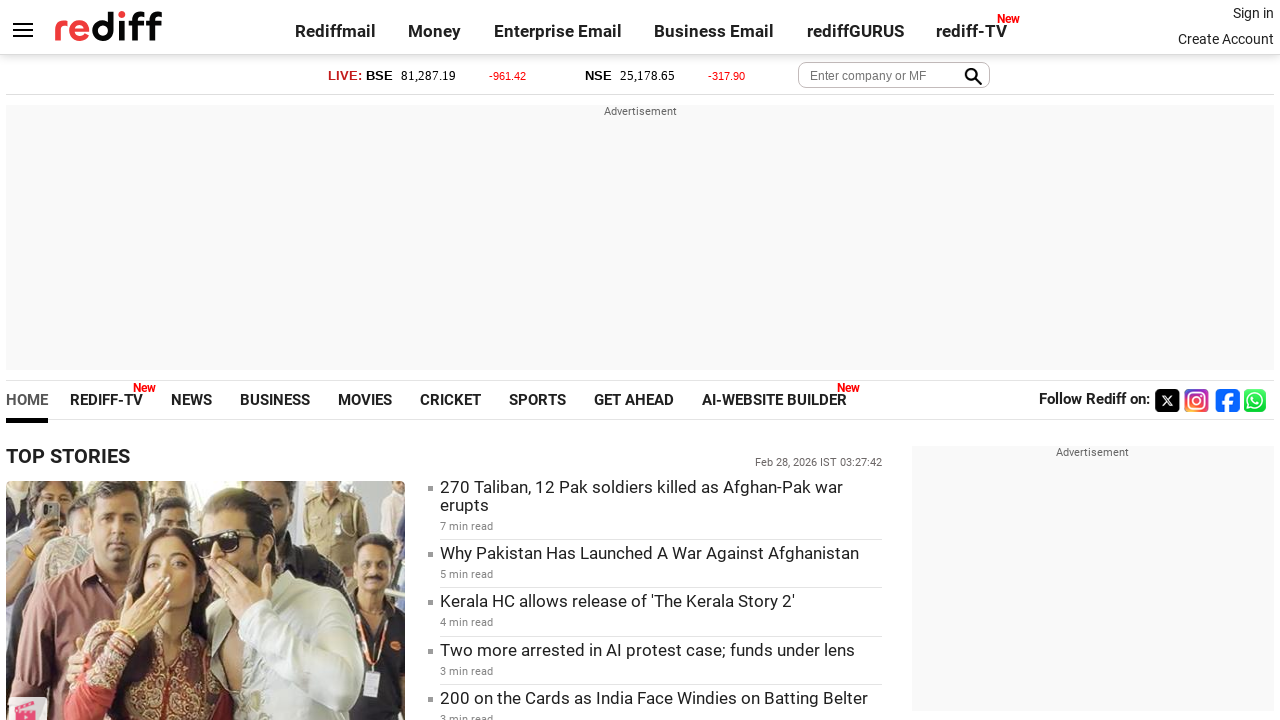